Tests handling browser dialog/alert popups by clicking a confirm button and dismissing the dialog

Starting URL: https://rahulshettyacademy.com/AutomationPractice/

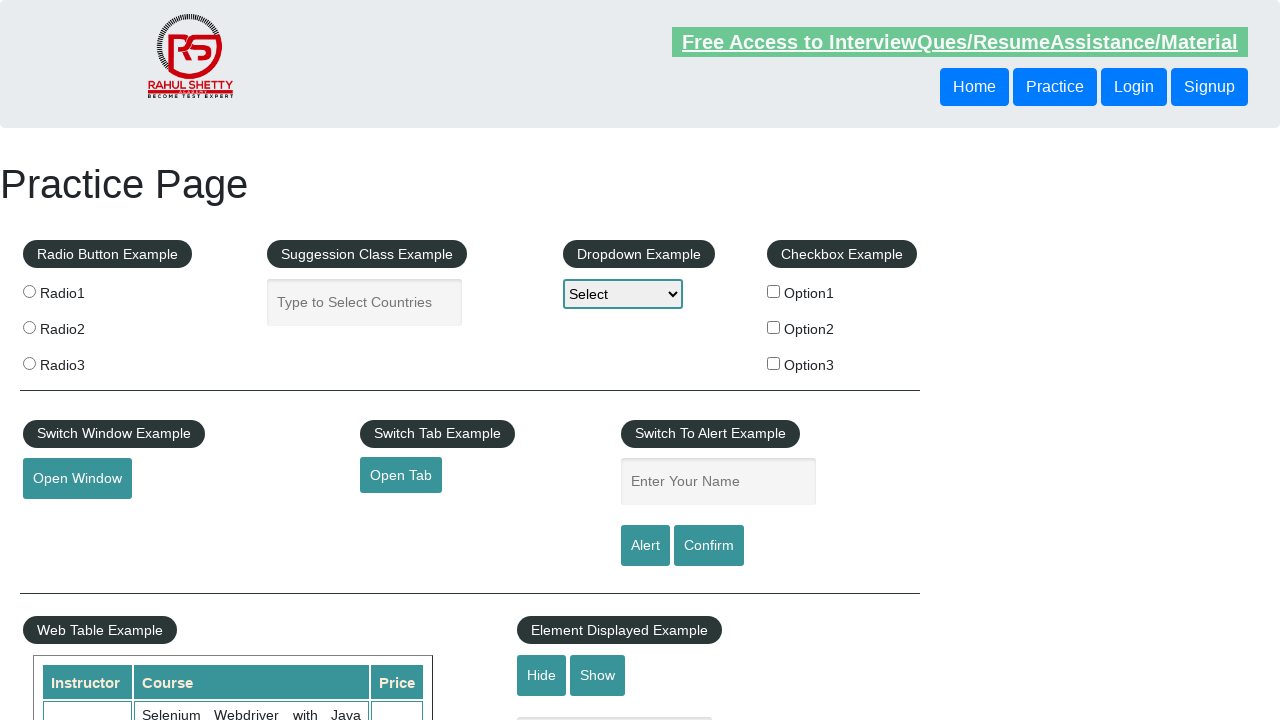

Set up dialog handler to dismiss dialogs
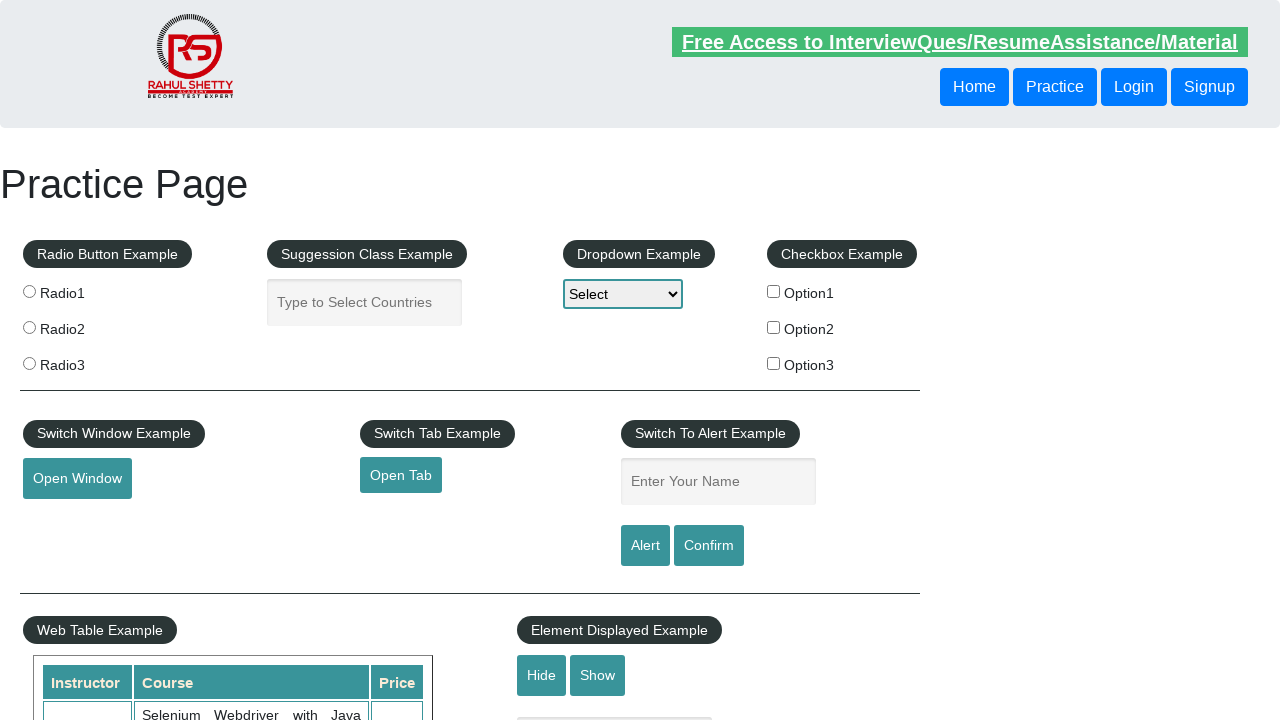

Clicked confirm button to trigger dialog at (709, 546) on #confirmbtn
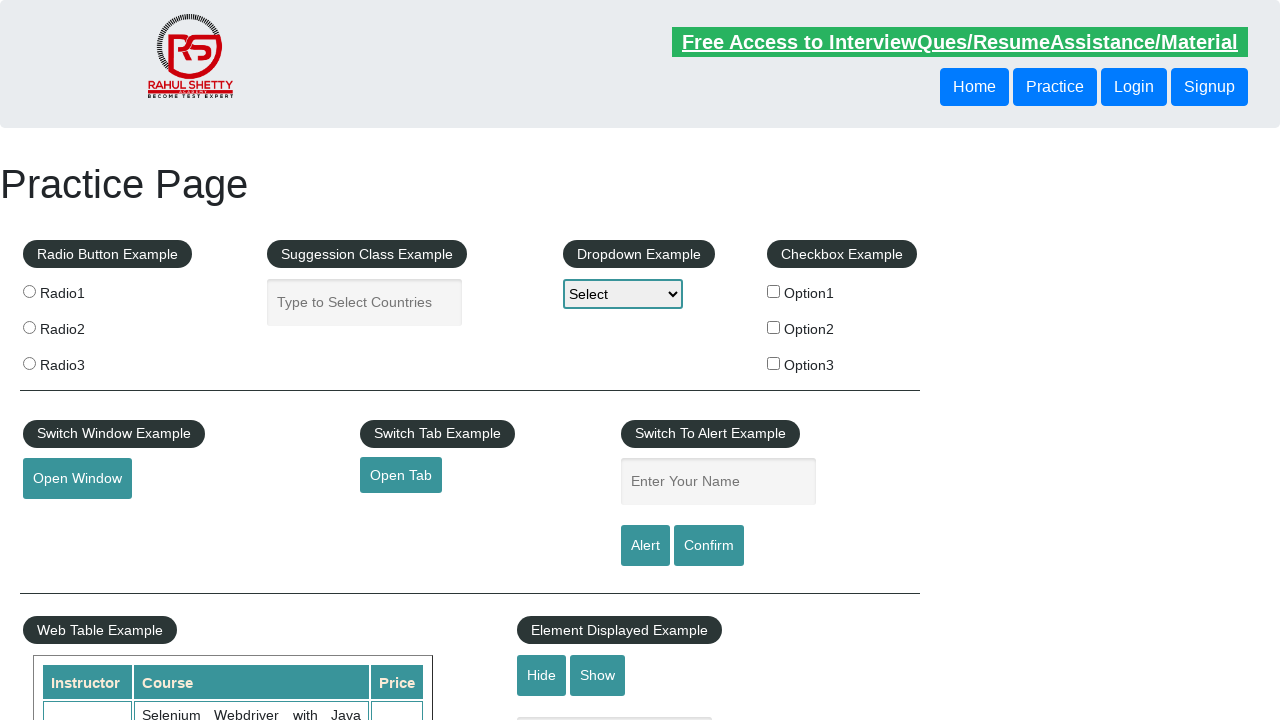

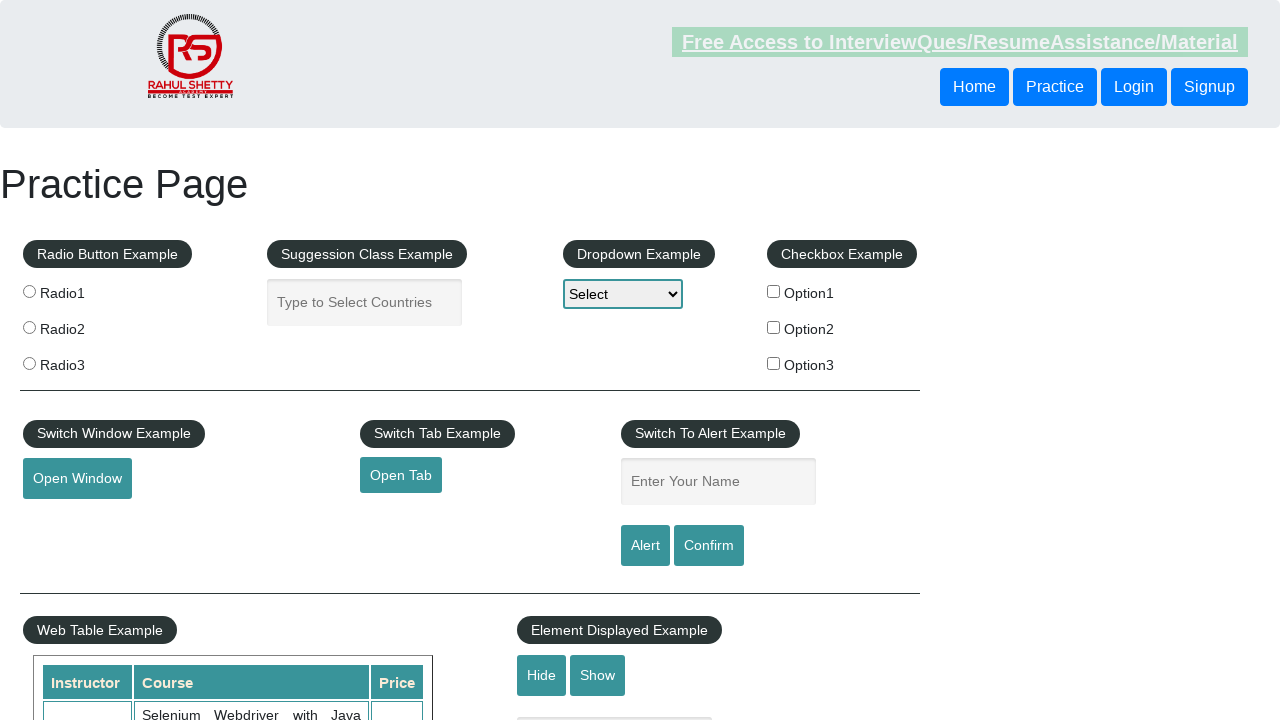